Navigates to the Rediff Money finance portal homepage and loads the page

Starting URL: https://money.rediff.com/index.html

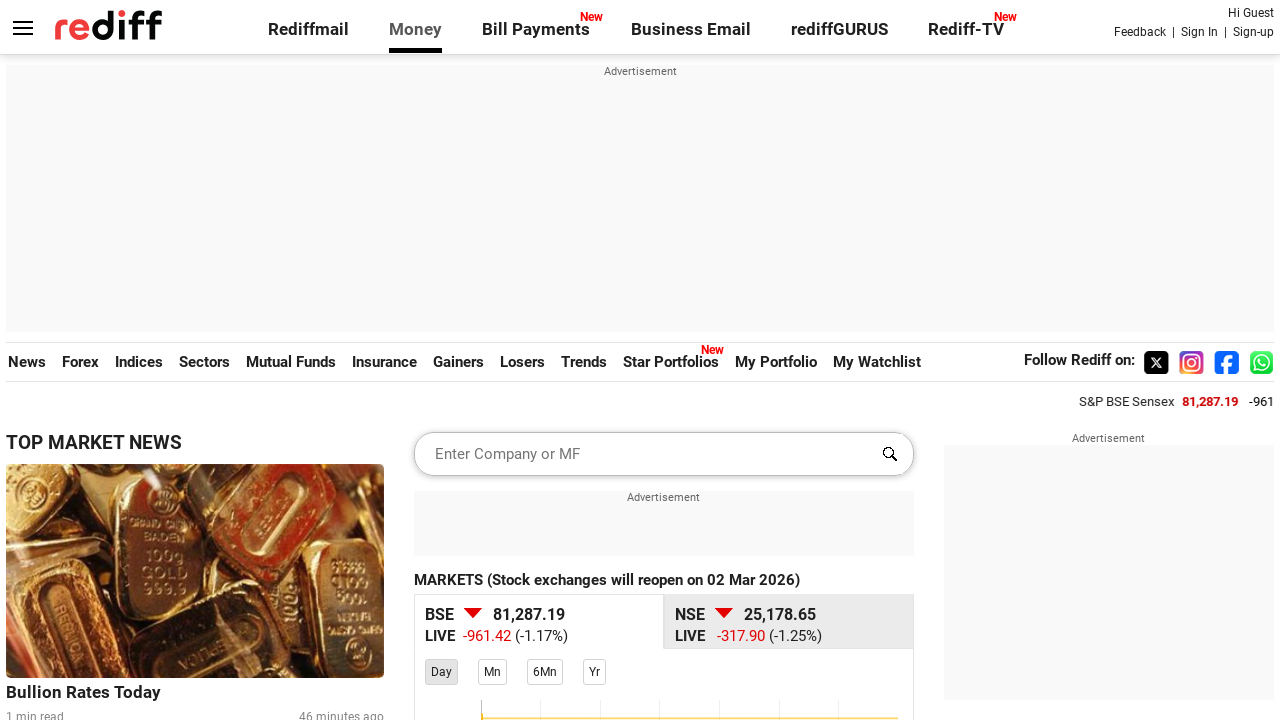

Waited for page DOM content to load on Rediff Money homepage
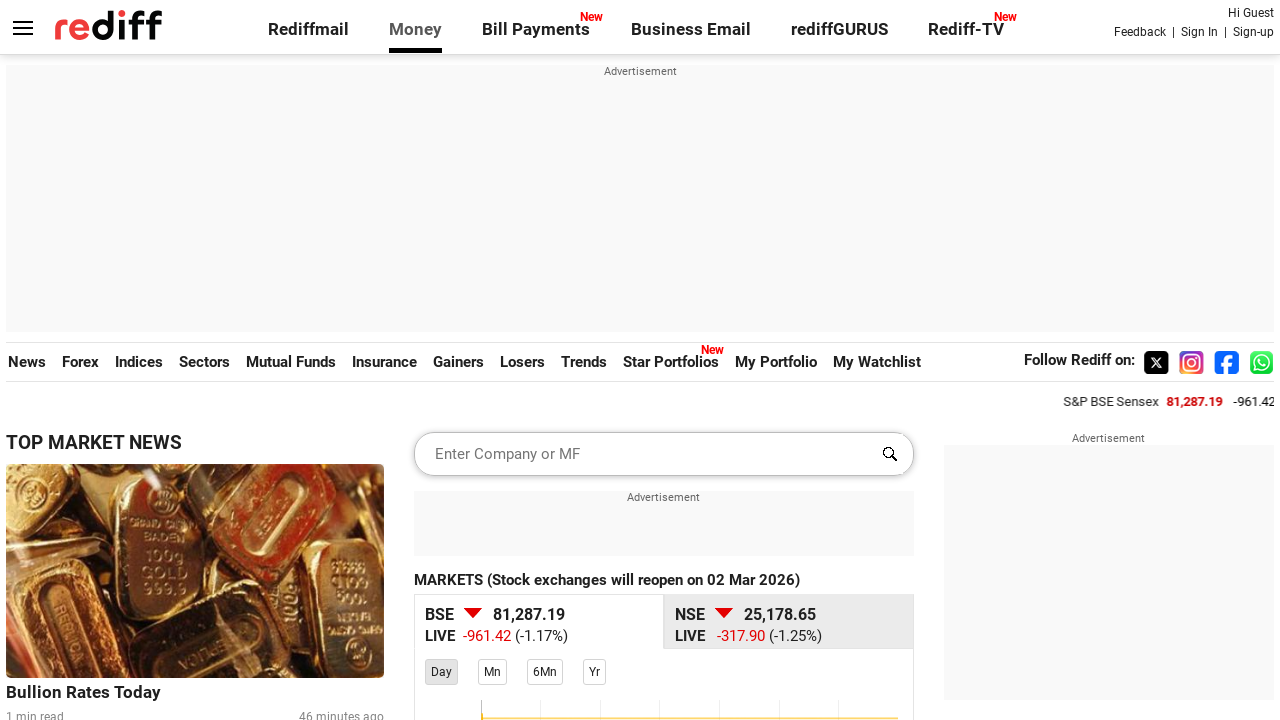

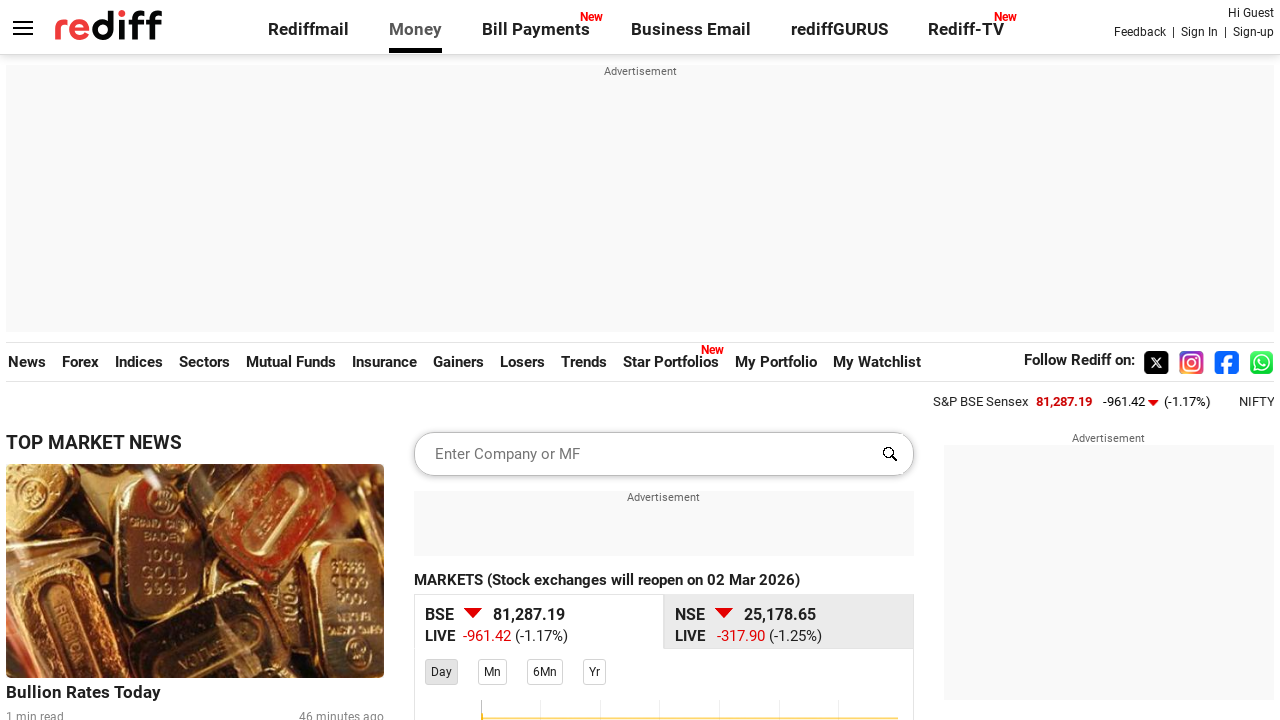